Tests filtering for completed tasks by first marking an item as completed, then clicking the 'Completed' filter

Starting URL: https://example.cypress.io/todo

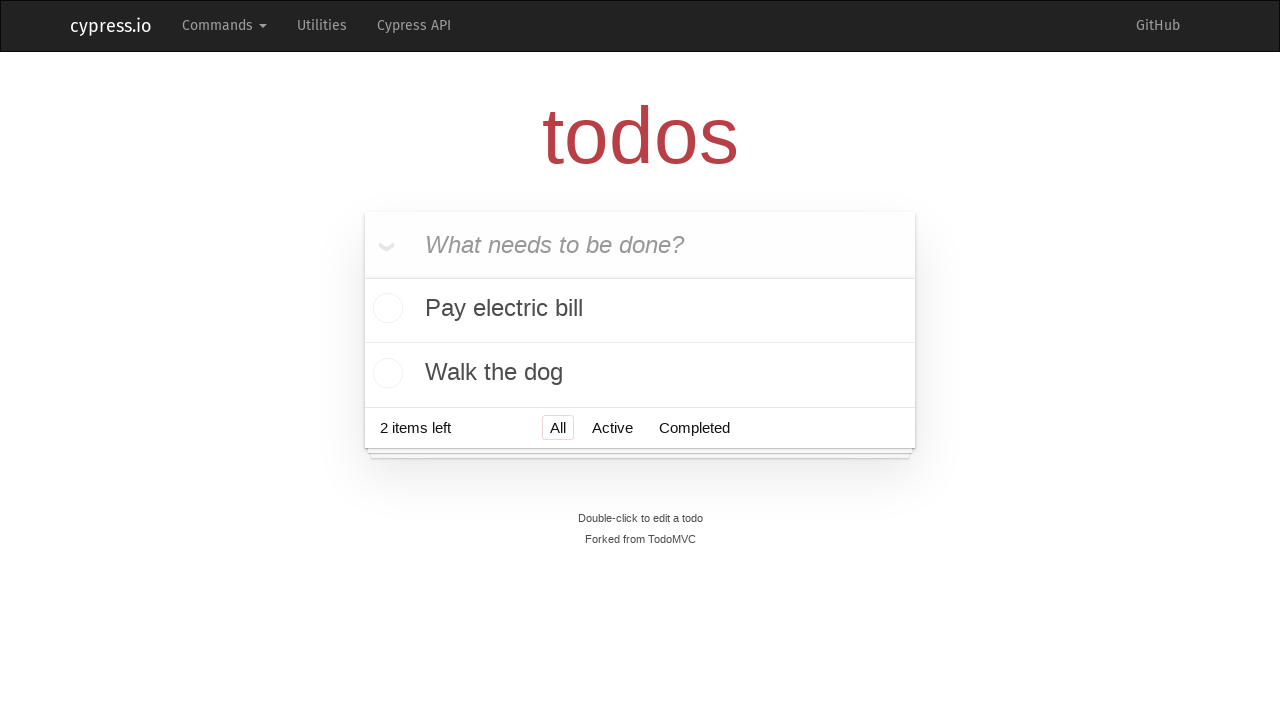

Marked first task as completed by clicking its checkbox at (385, 310) on .todo-list > li:nth-child(1) > div:nth-child(1) > input:nth-child(1)
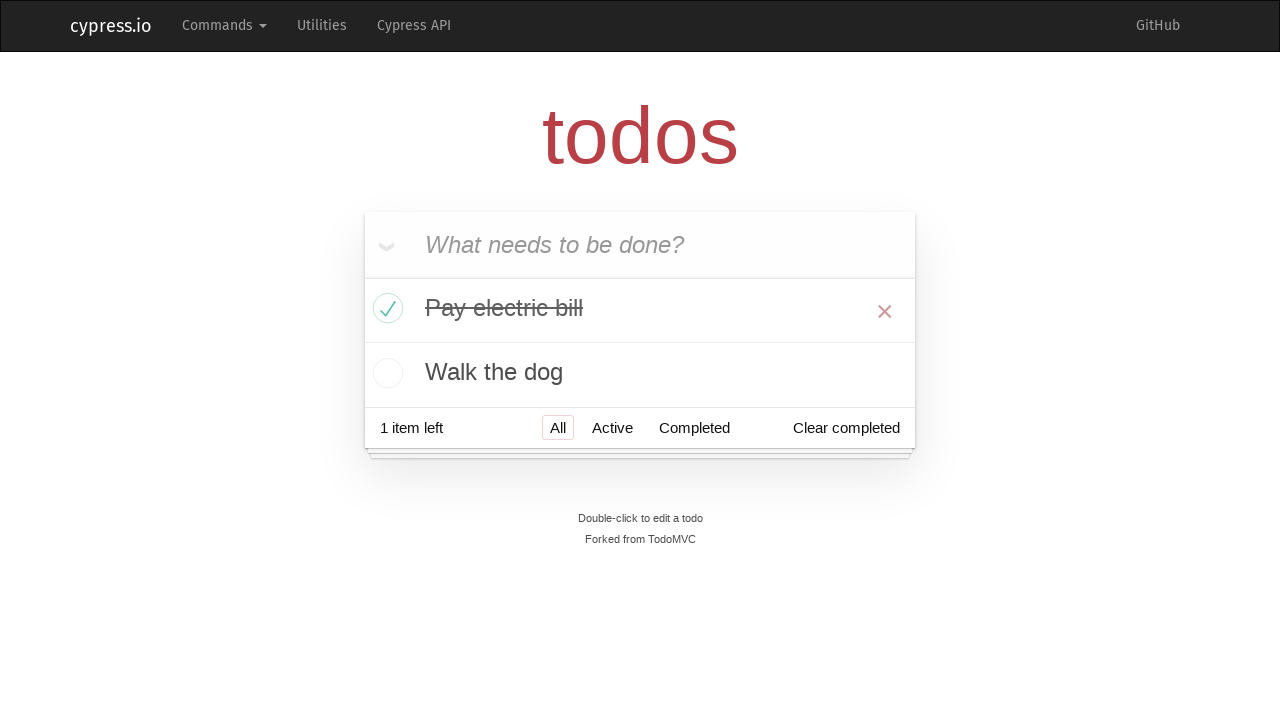

Clicked 'Completed' filter to show only completed tasks at (694, 428) on text=Completed
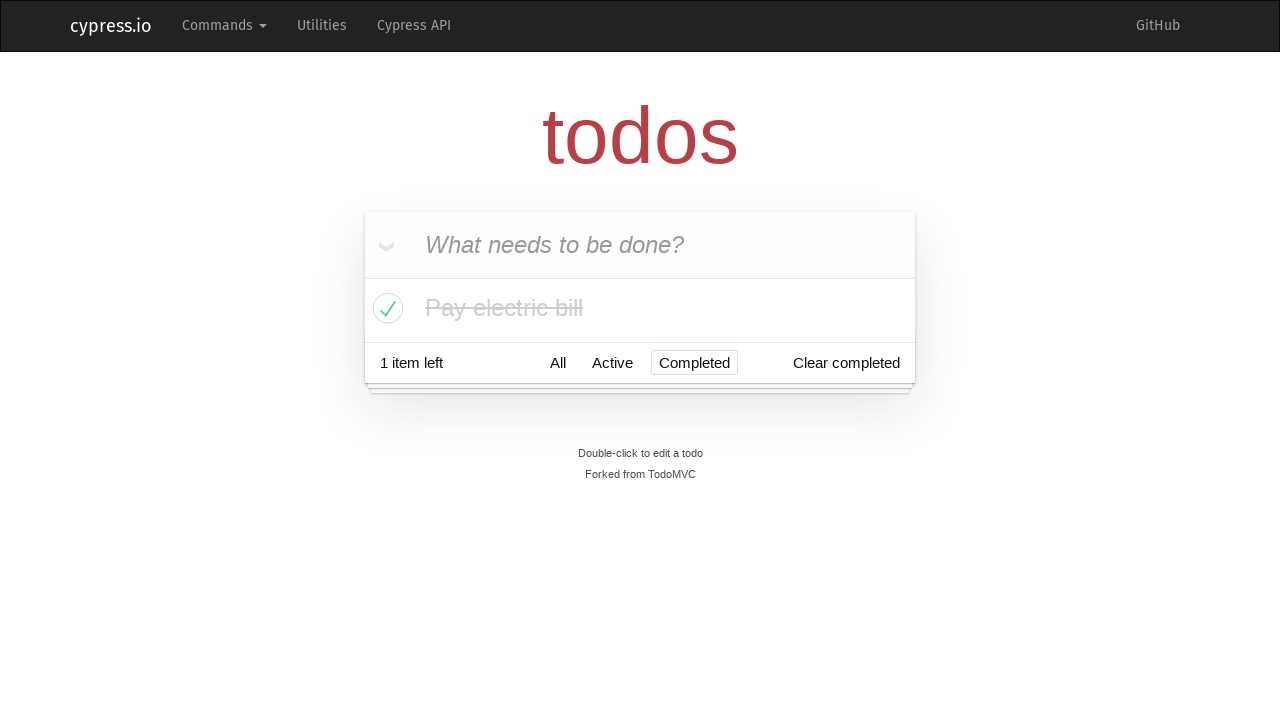

Filtered todo list loaded showing completed tasks
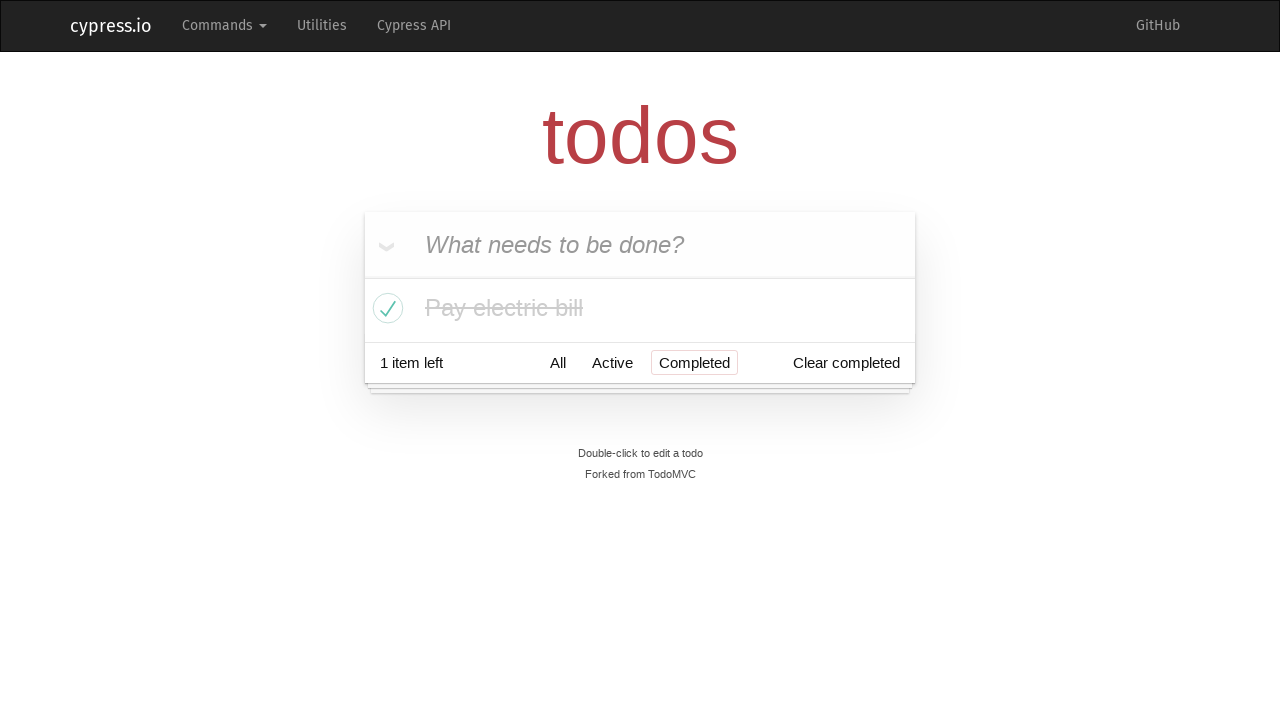

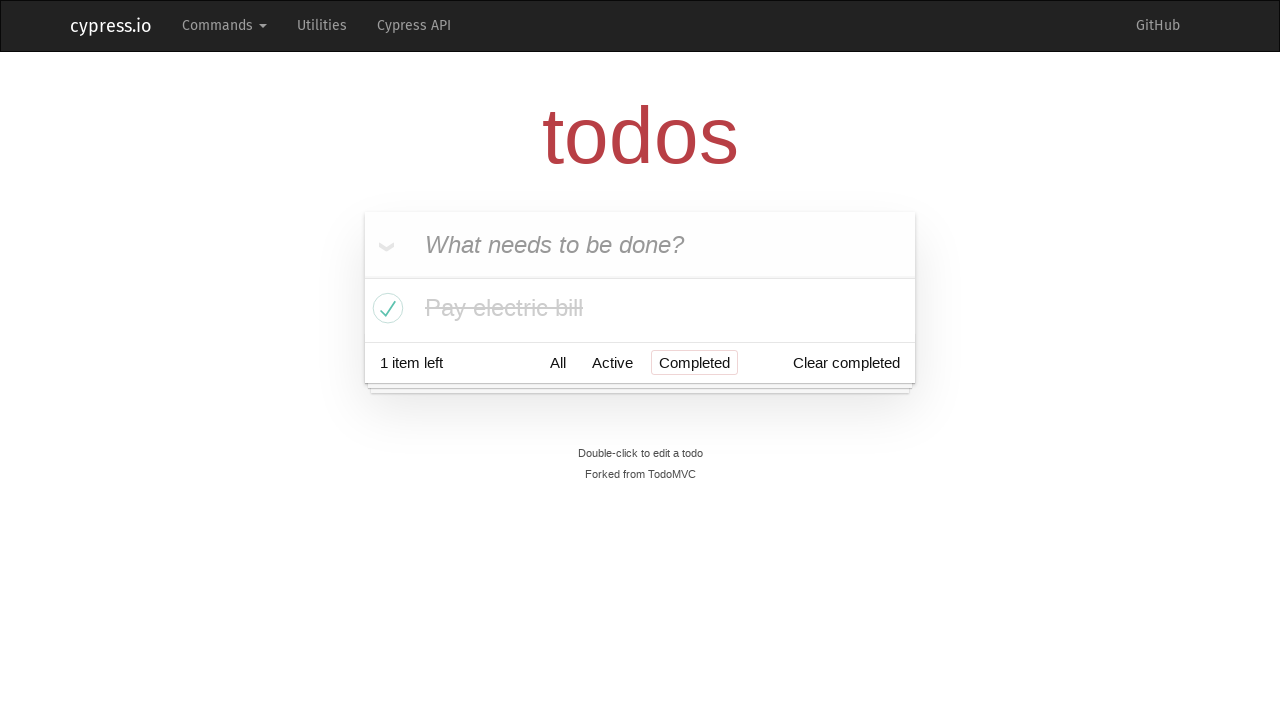